Navigates to Mars news page and waits for news content to load, verifying the page structure contains news articles

Starting URL: https://data-class-mars.s3.amazonaws.com/Mars/index.html

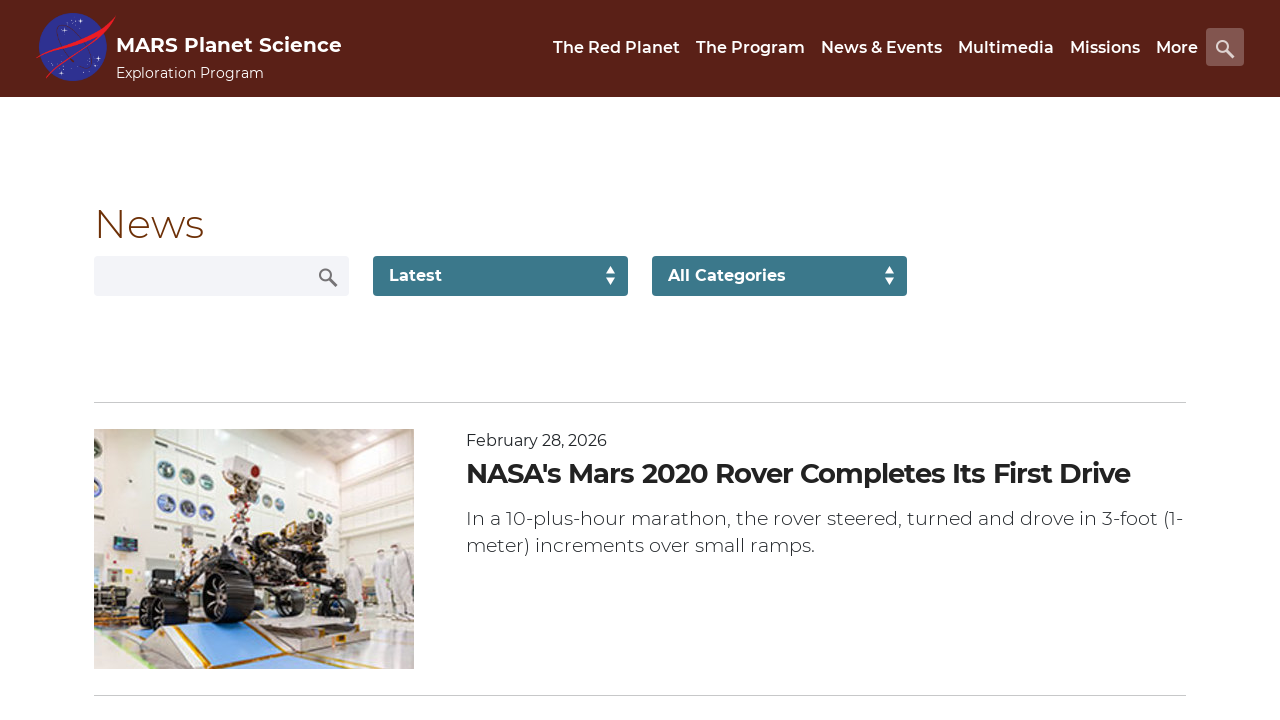

Navigated to Mars news page
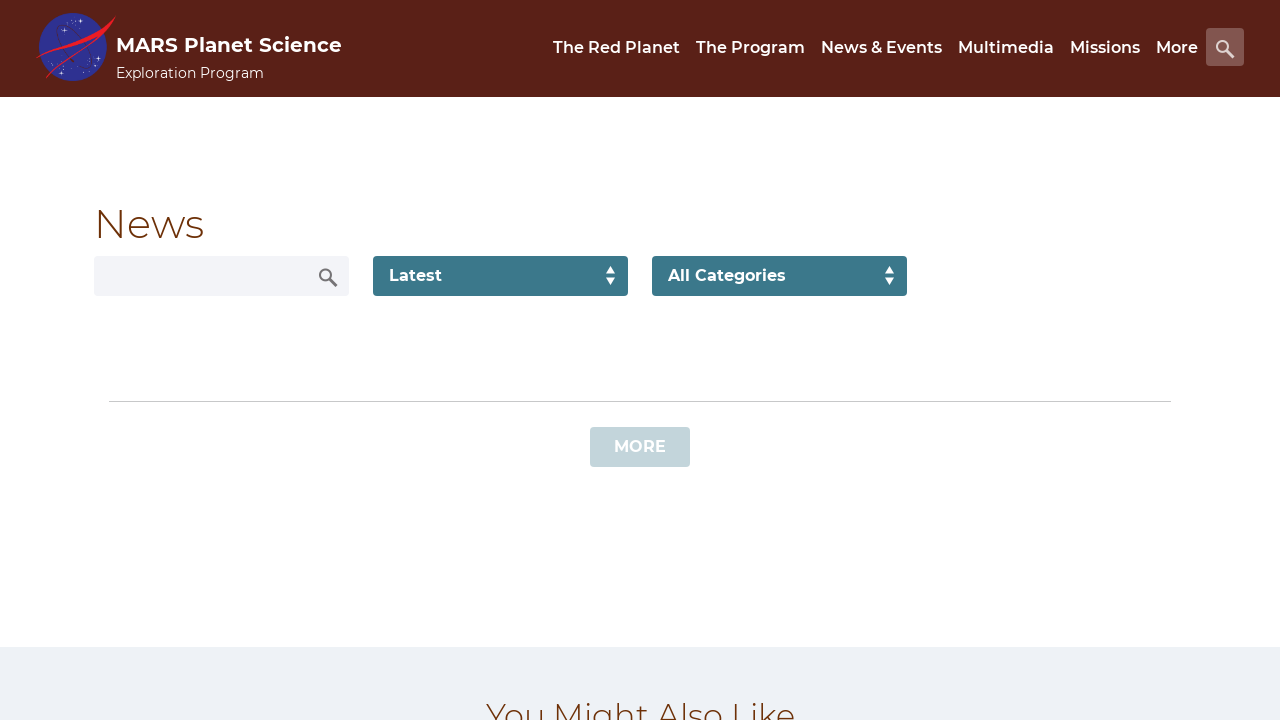

News list text elements loaded
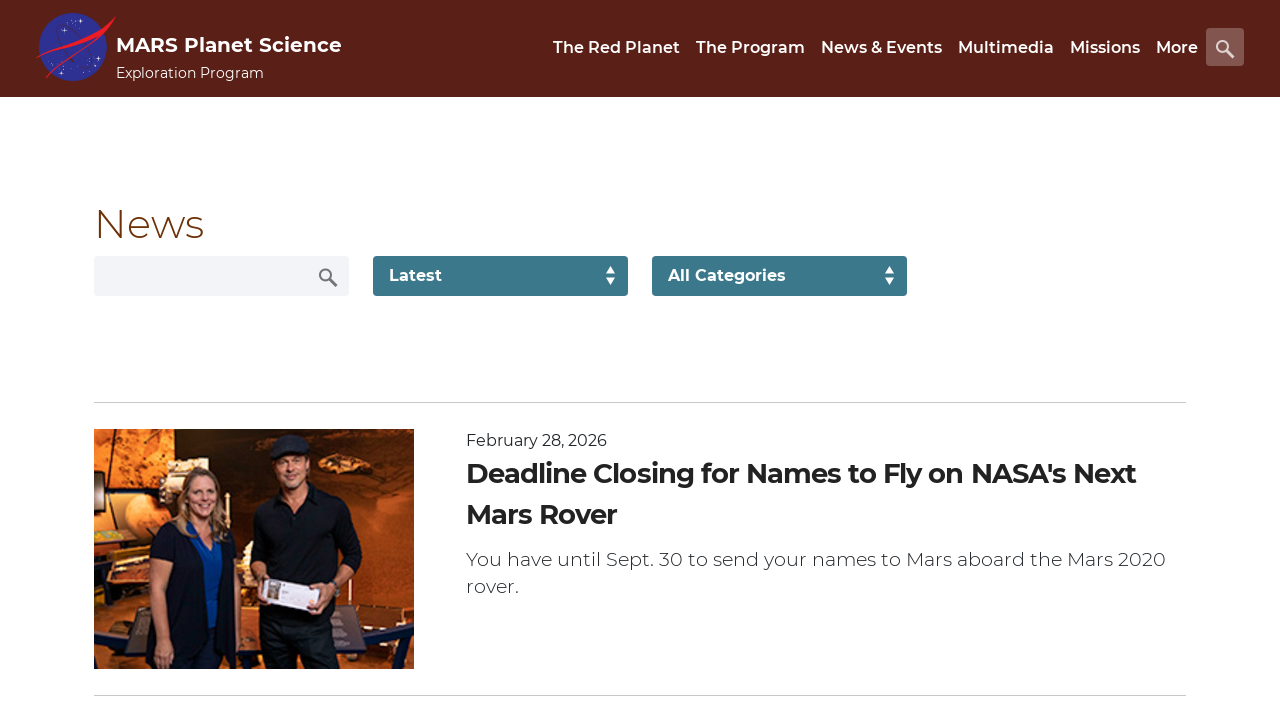

Content title element found on page
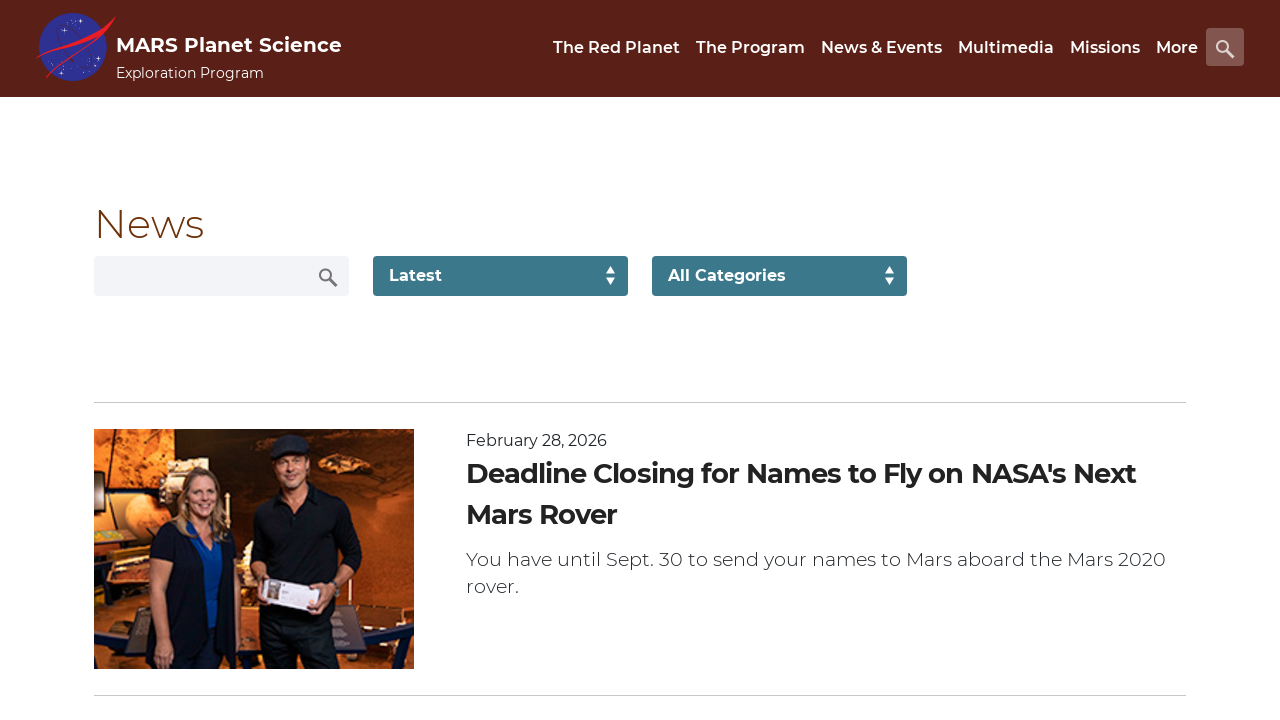

Article teaser body element found on page
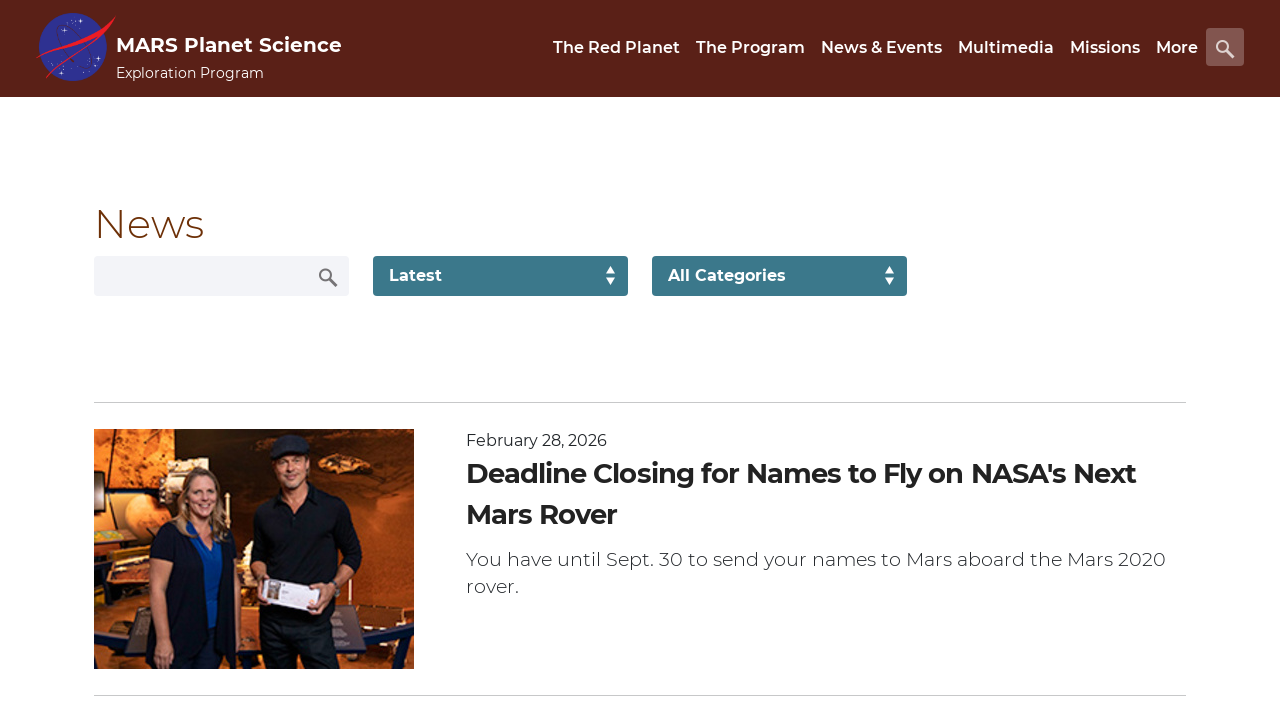

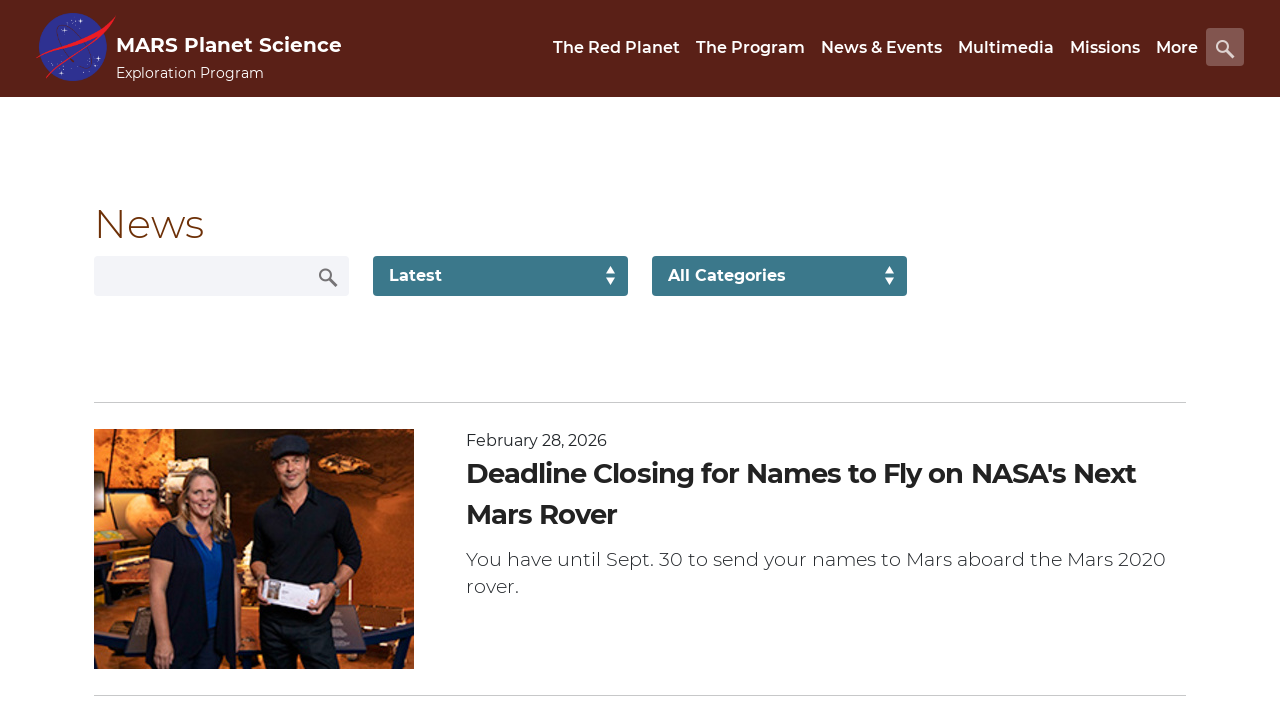